Basic browser launch test that navigates to the Simplilearn website homepage and verifies it loads successfully.

Starting URL: https://www.simplilearn.com/

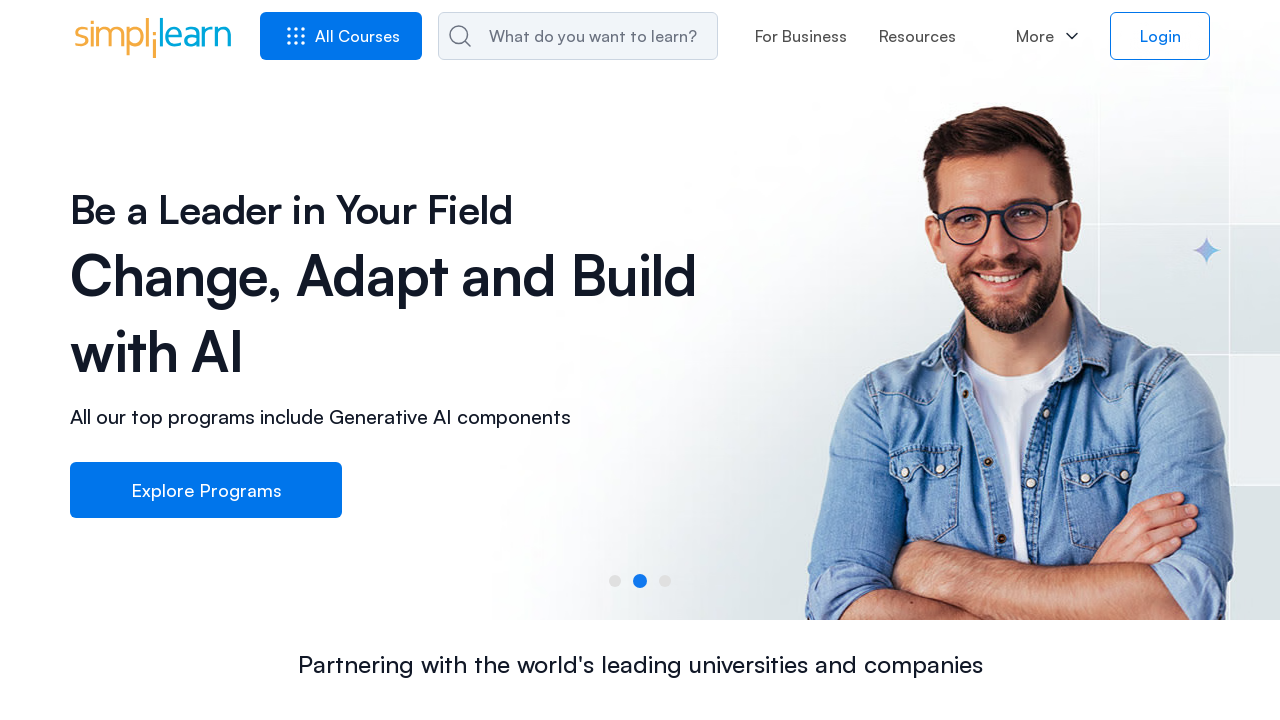

Waited for page to reach domcontentloaded state
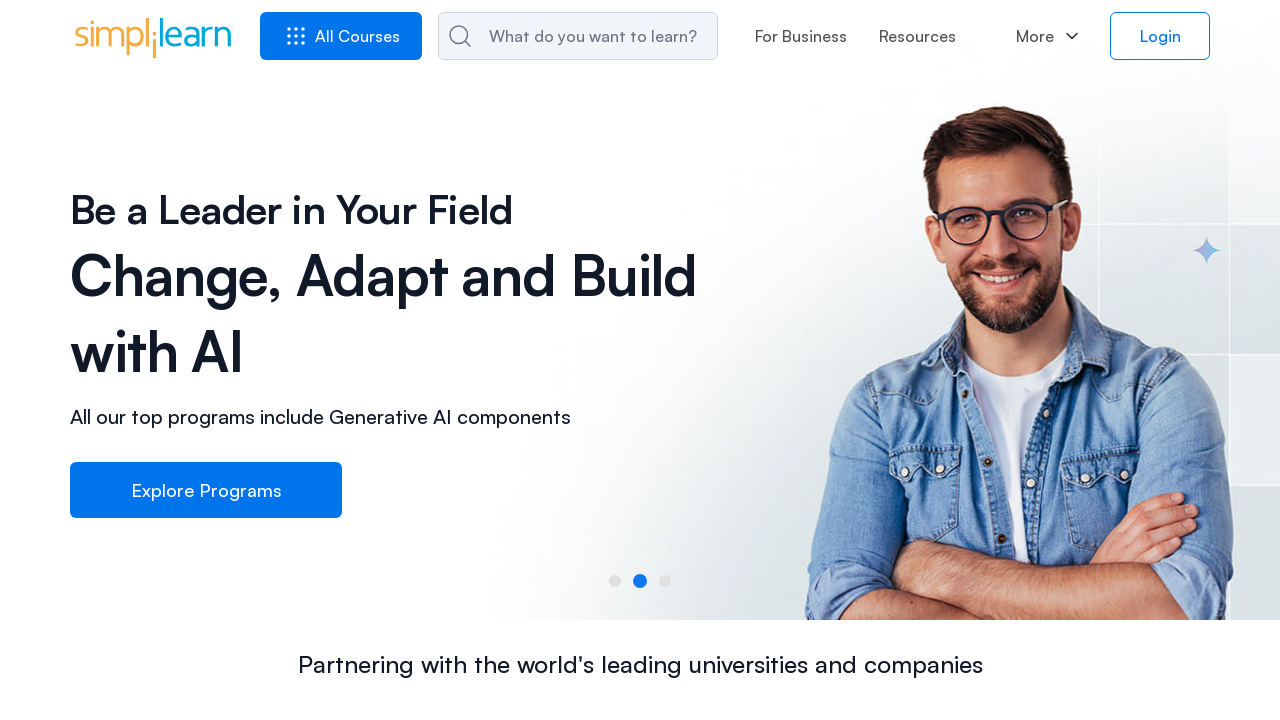

Verified body element is present on Simplilearn homepage
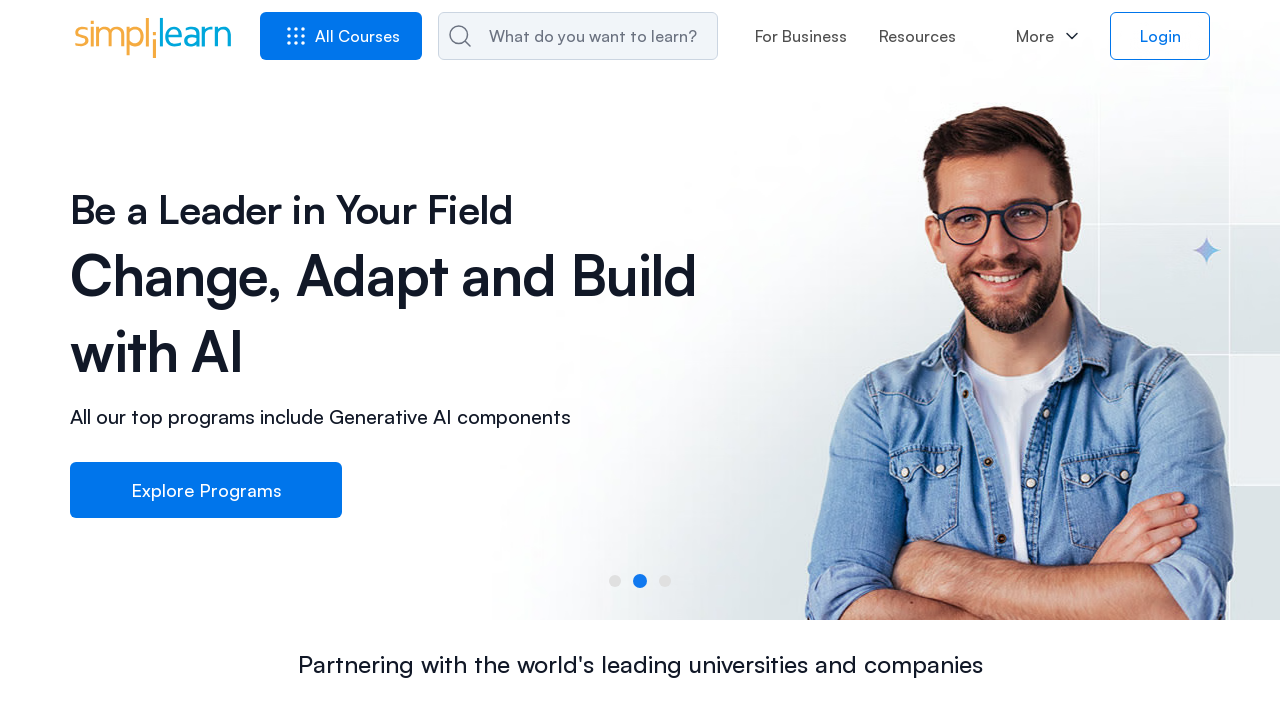

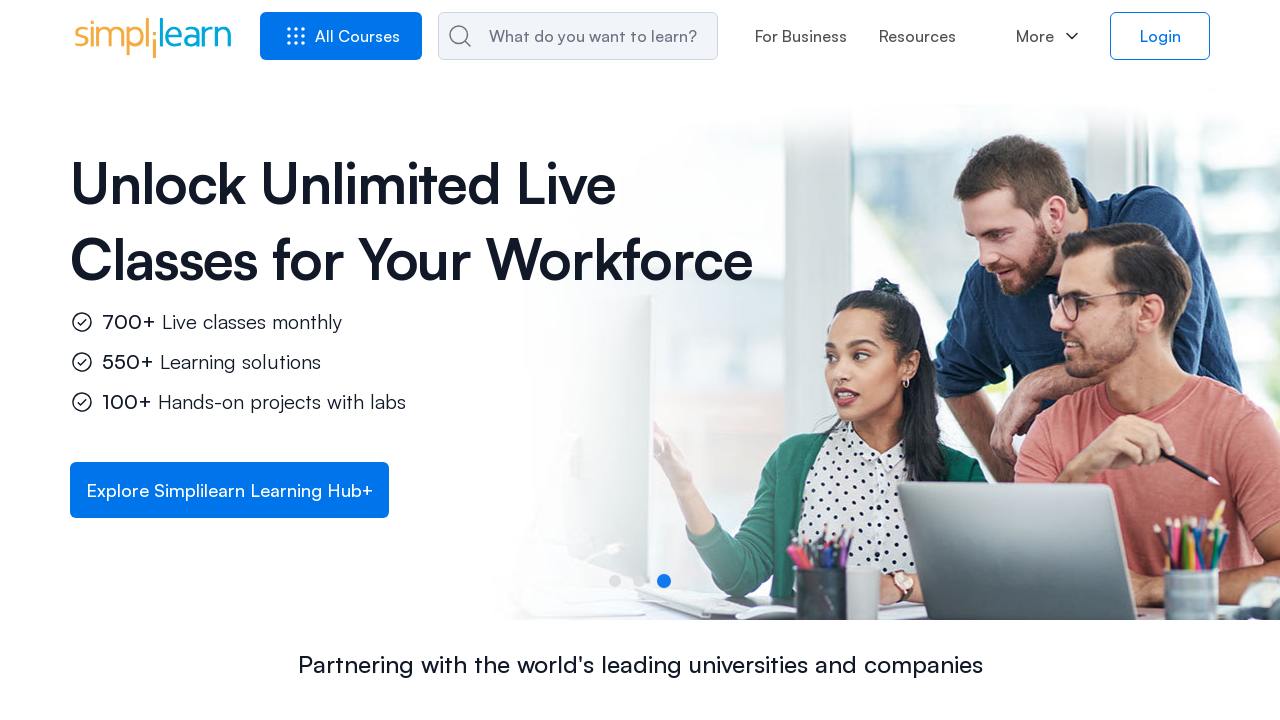